Tests explicit wait functionality by clicking a button and handling an alert dialog

Starting URL: https://letcode.in/waits

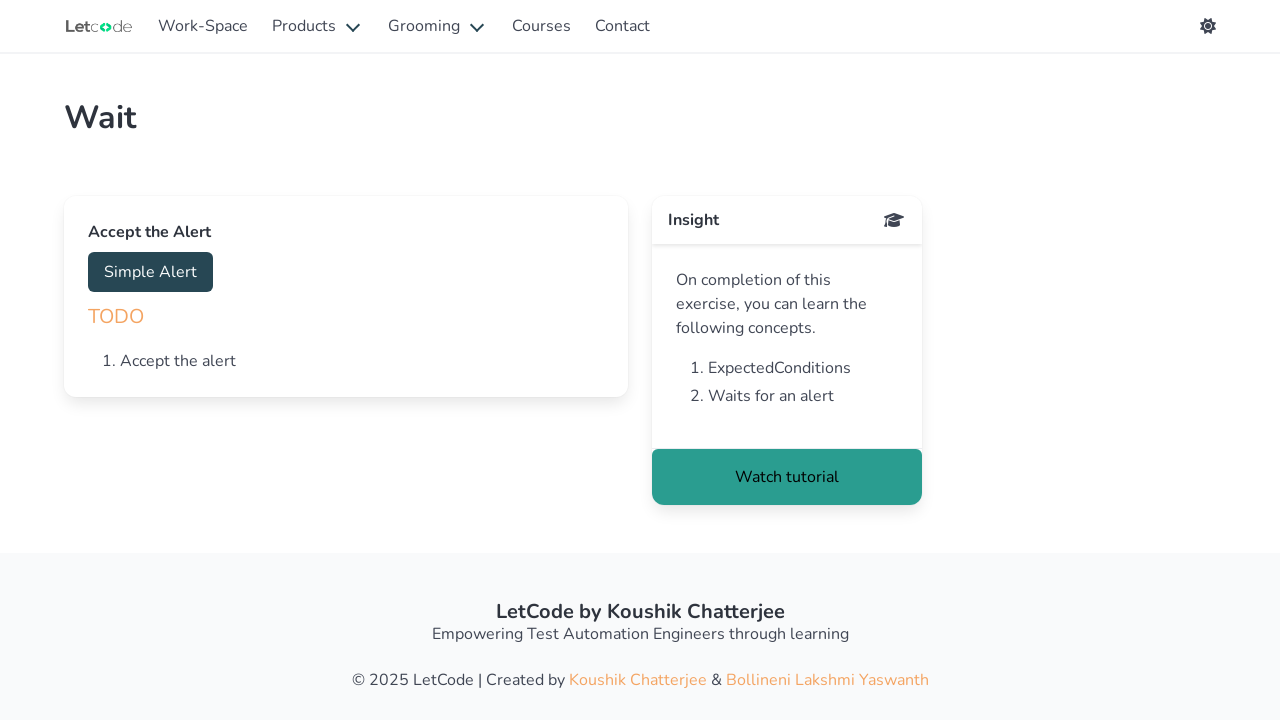

Clicked accept button to trigger alert dialog at (150, 272) on button#accept
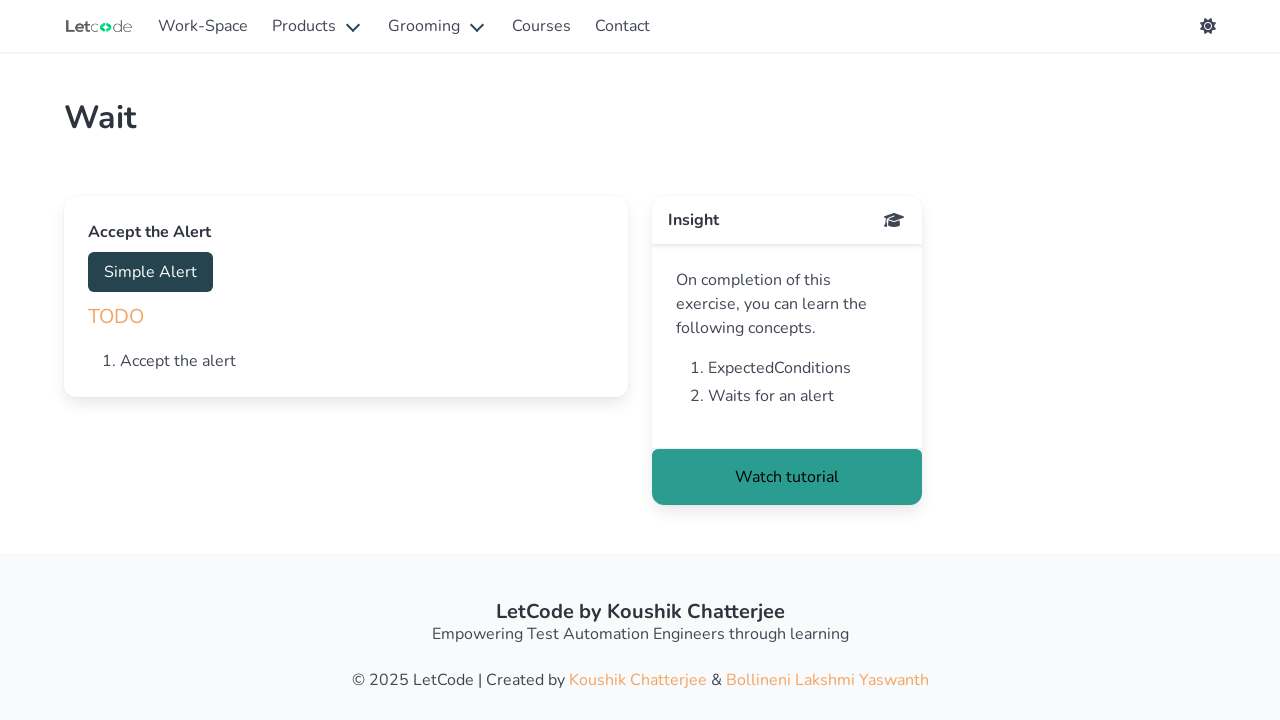

Set up dialog handler to accept alert
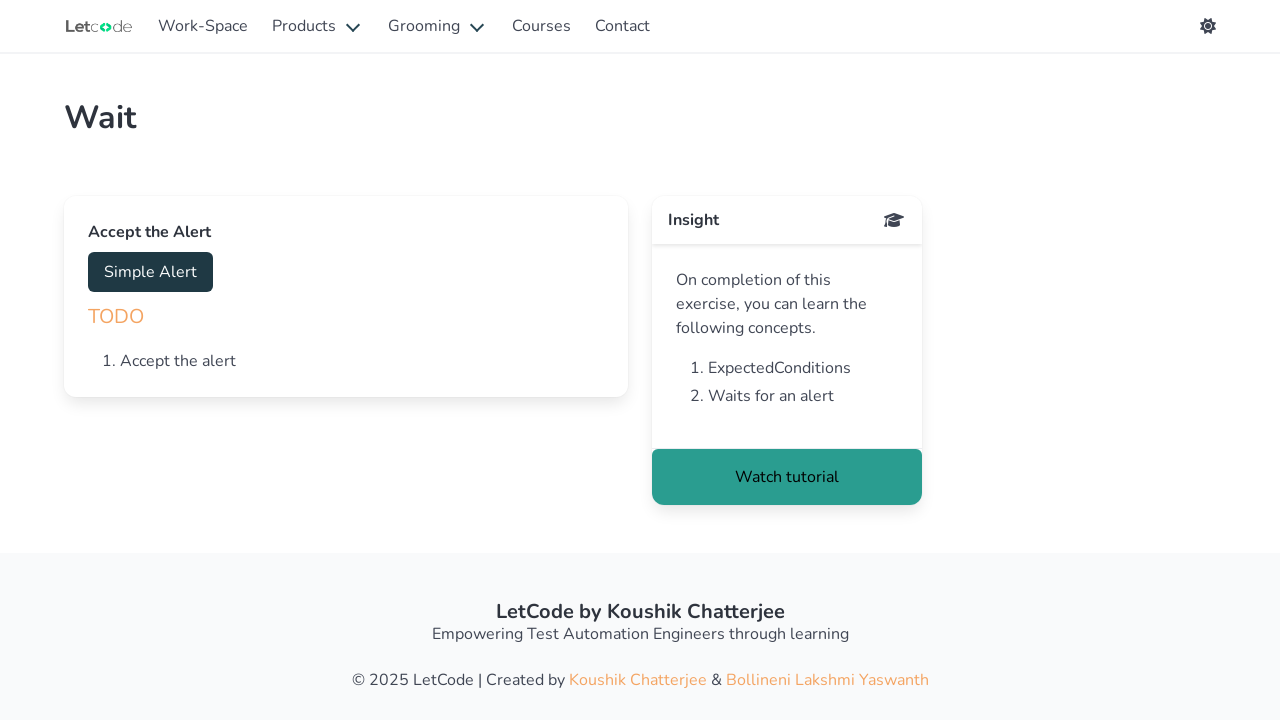

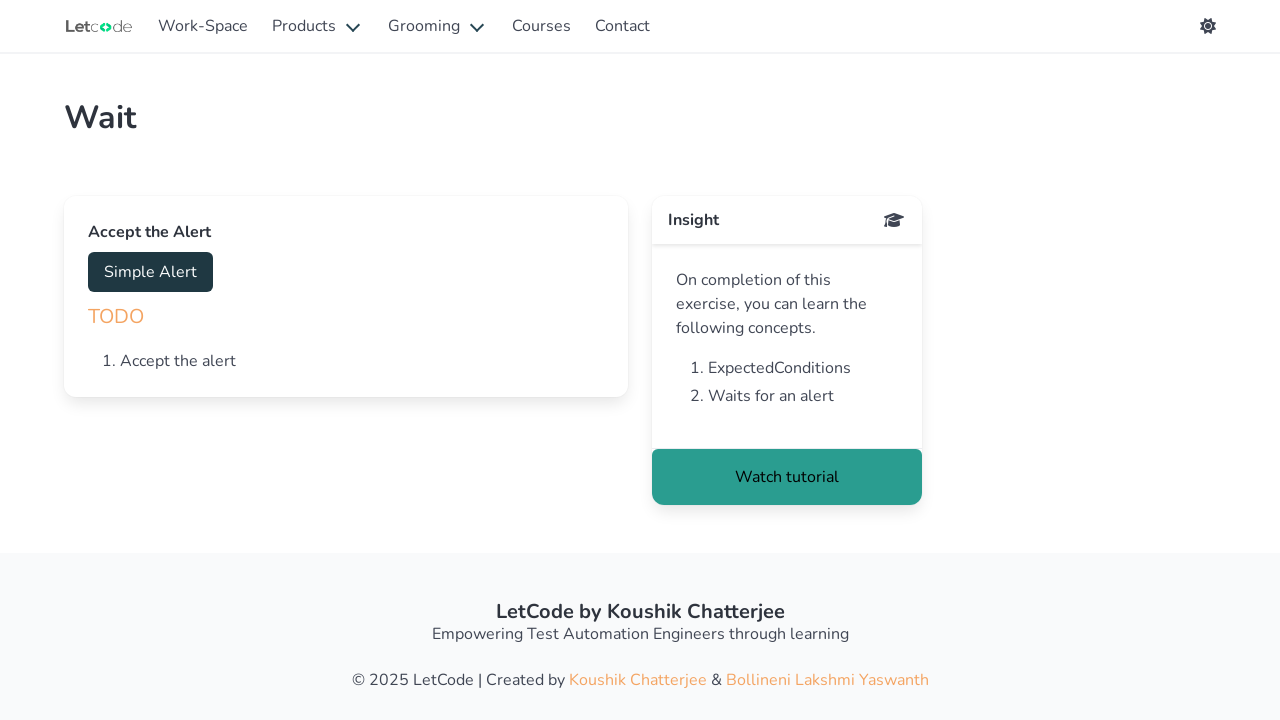